Tests datepicker functionality by clicking on the datepicker field, entering a date, and pressing Enter

Starting URL: https://formy-project.herokuapp.com/datepicker

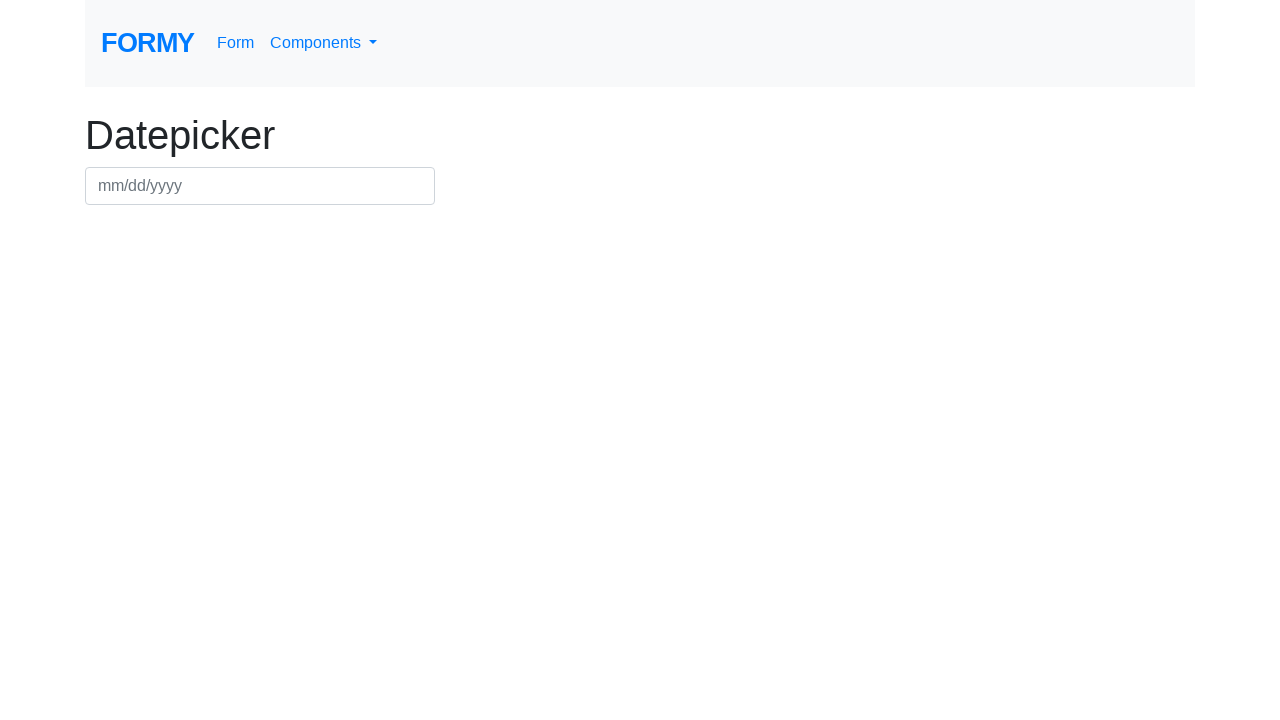

Clicked on the datepicker field at (260, 186) on #datepicker
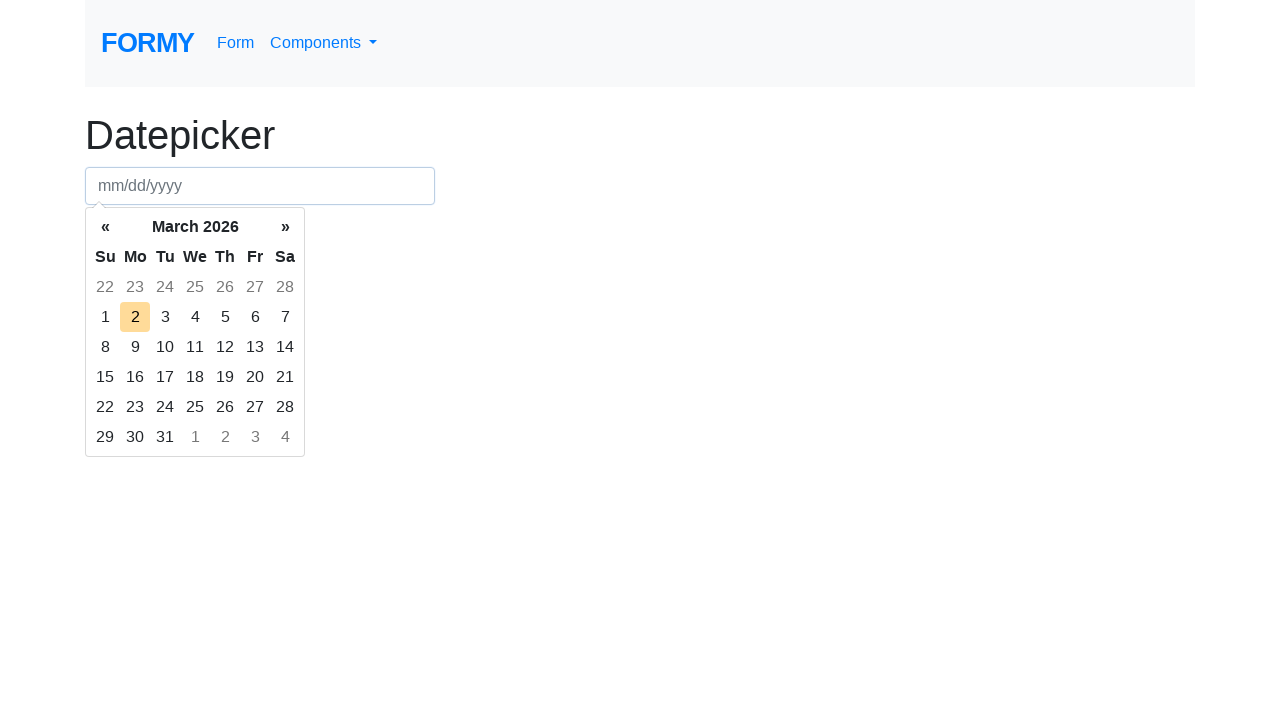

Entered date '02/03/2028' into datepicker field on #datepicker
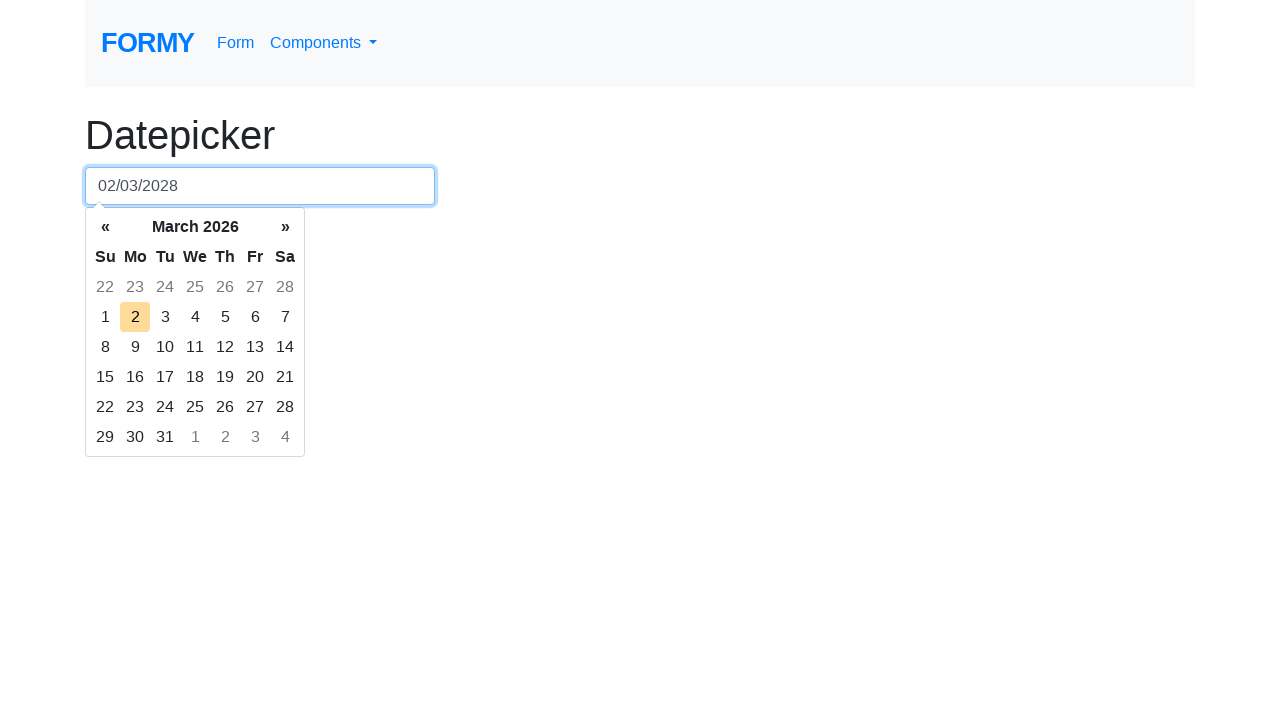

Pressed Enter to confirm date selection on #datepicker
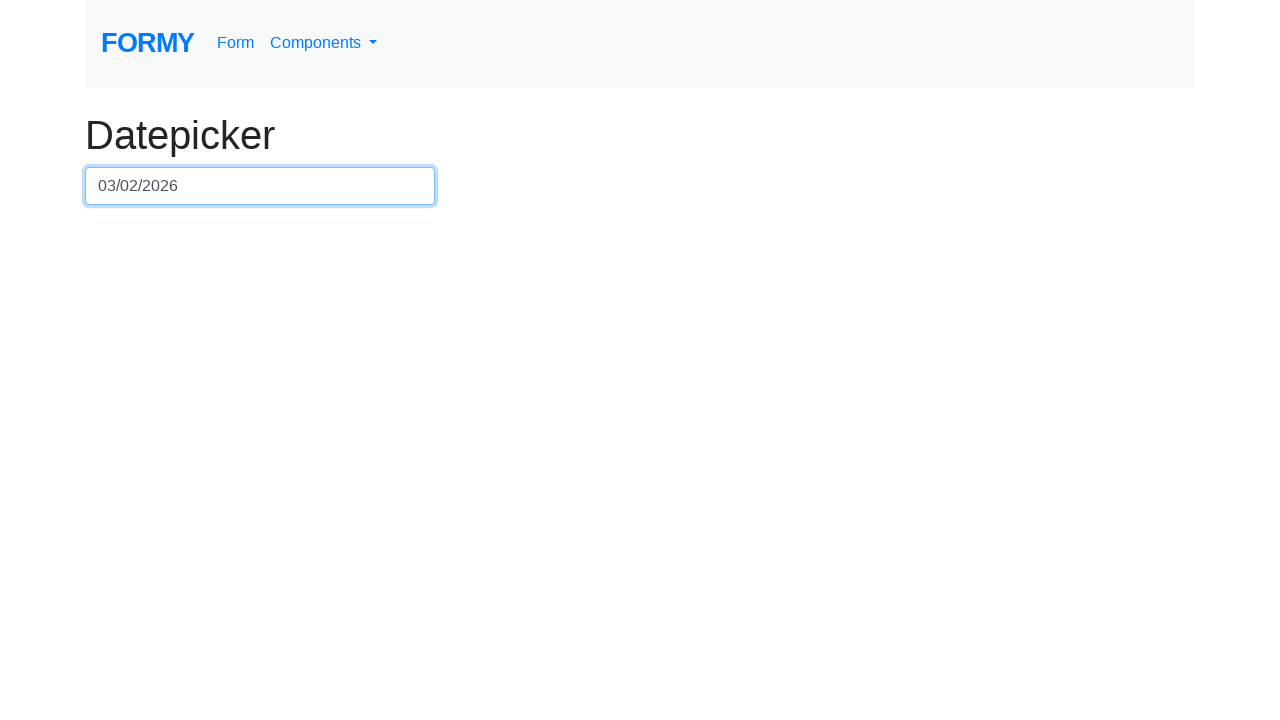

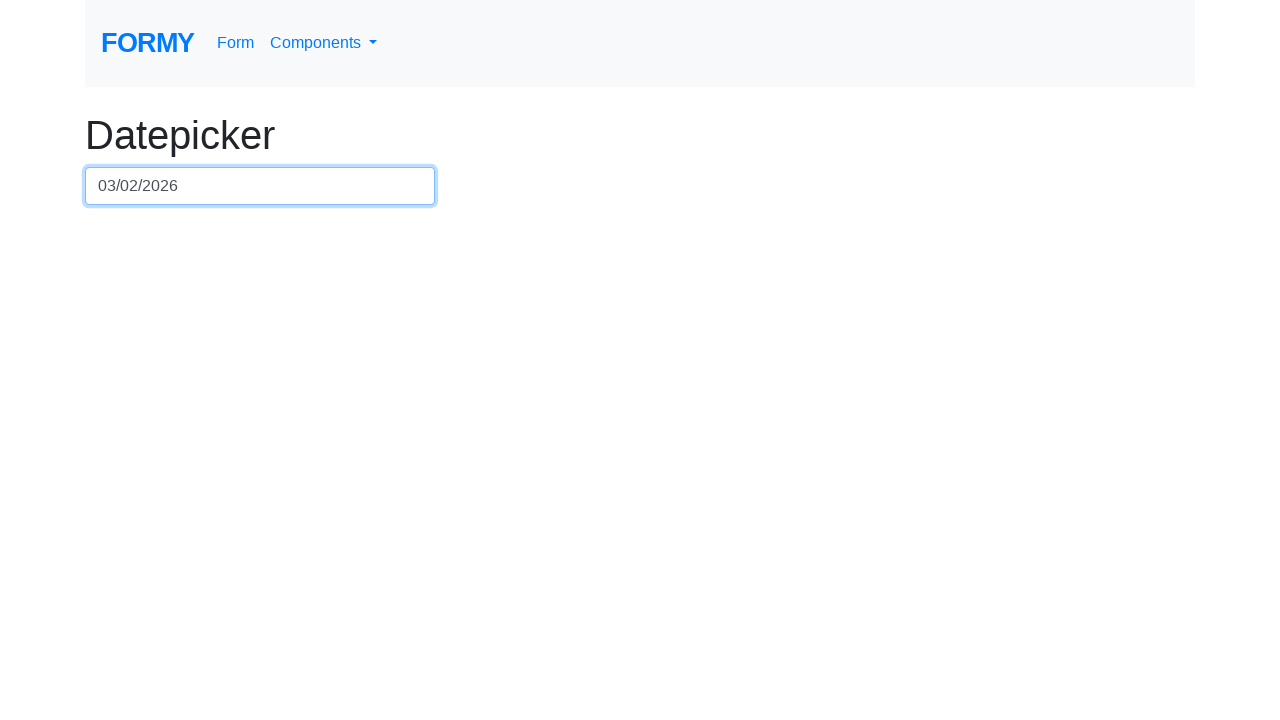